Tests scenario where all payment withdrawal checkboxes are selected to verify form behavior with multiple options.

Starting URL: https://qatest.datasub.com

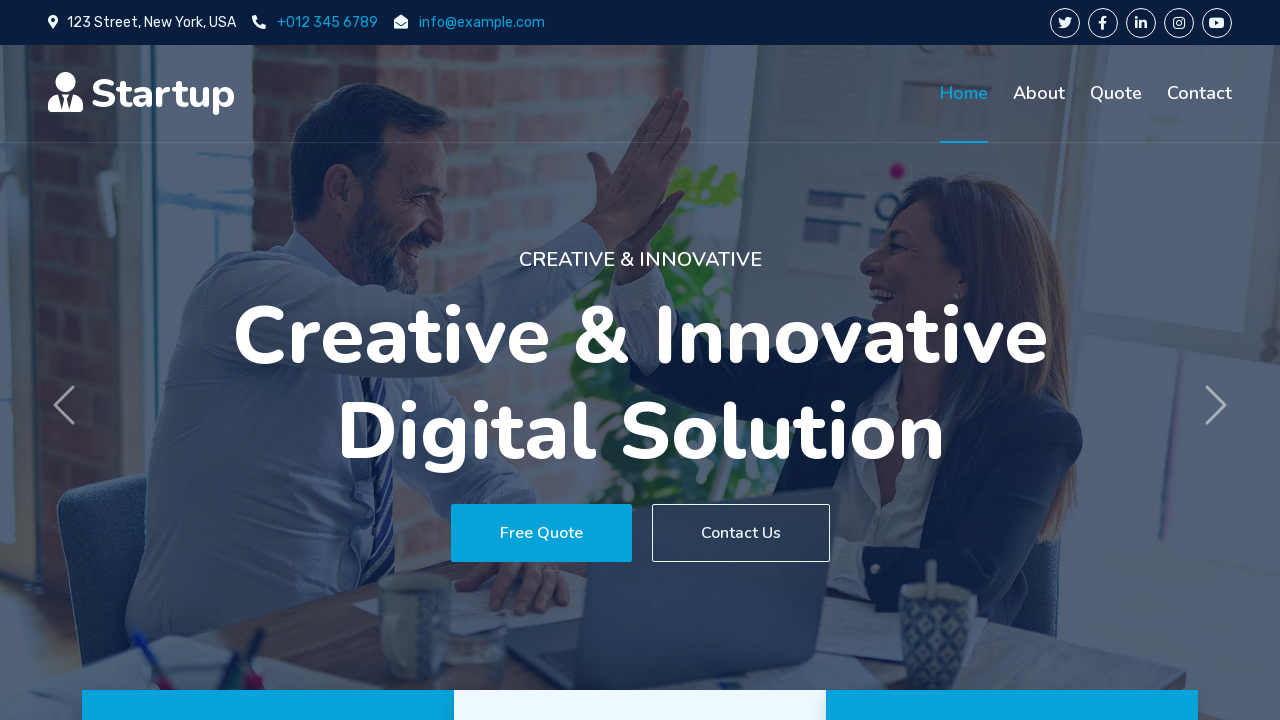

Scrolled to Request A Quote section
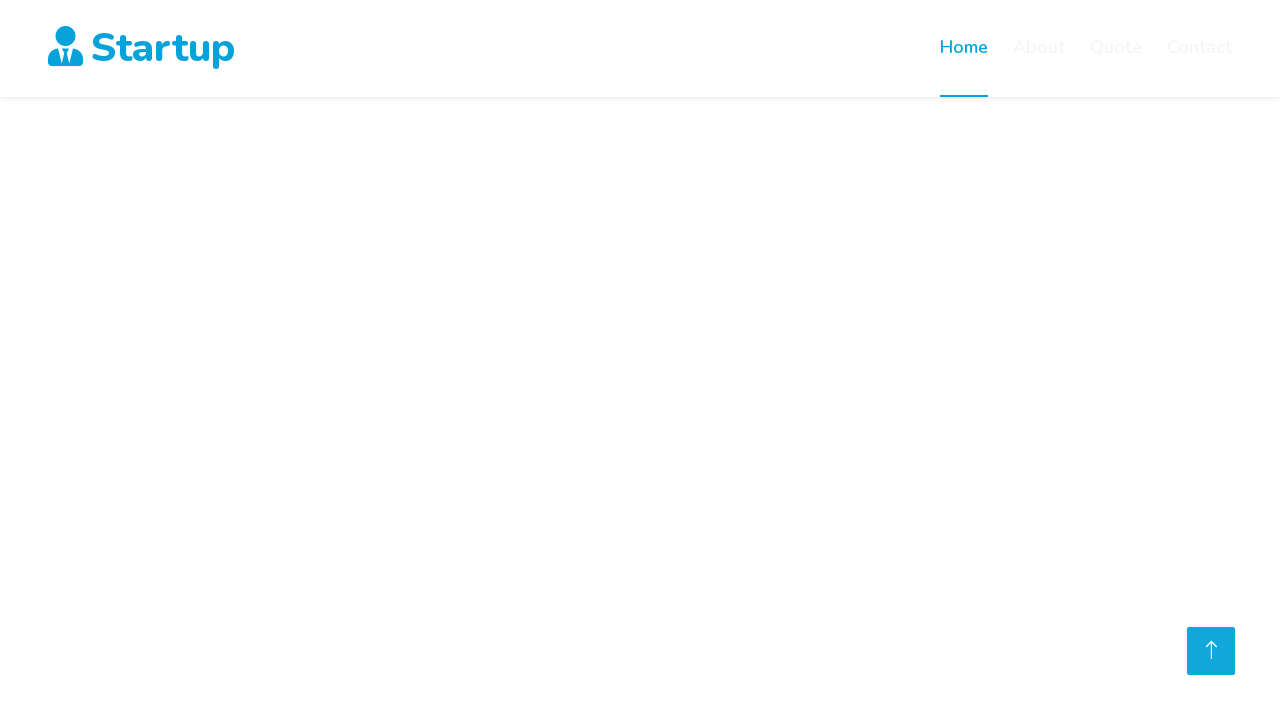

Filled name field with 'Anna' on #name
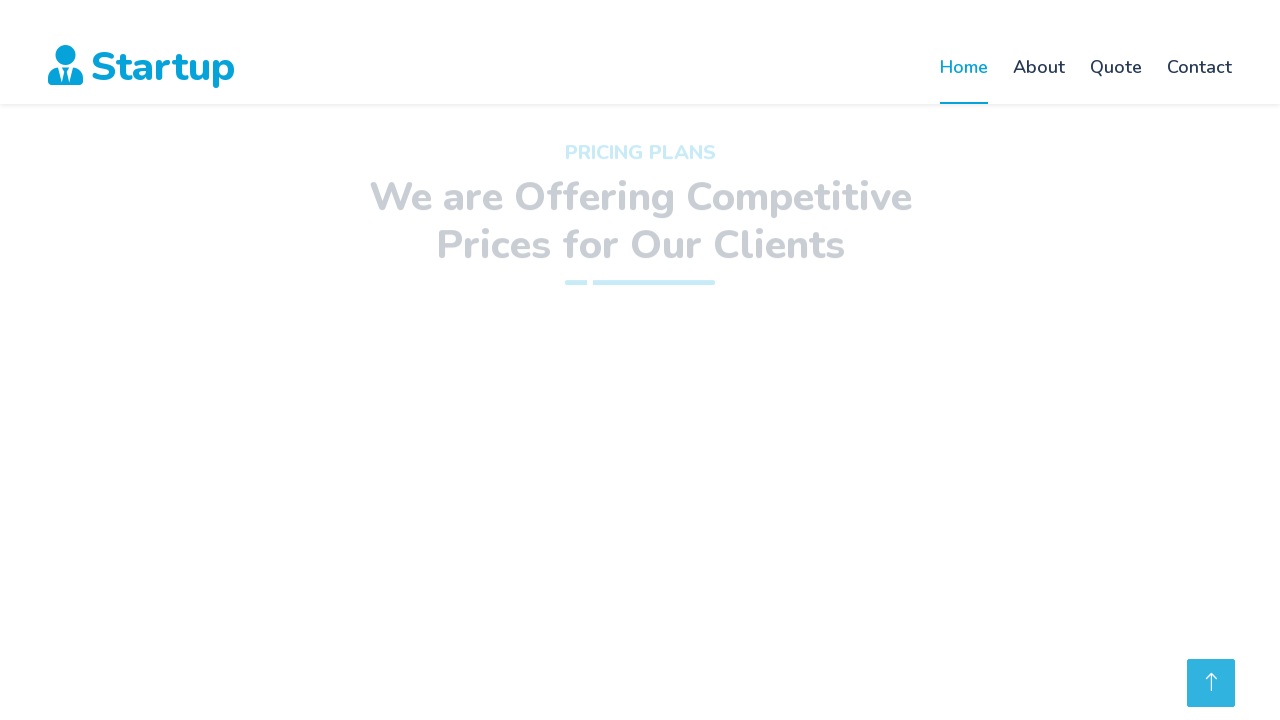

Filled email field with 'anna@example.com' on #email
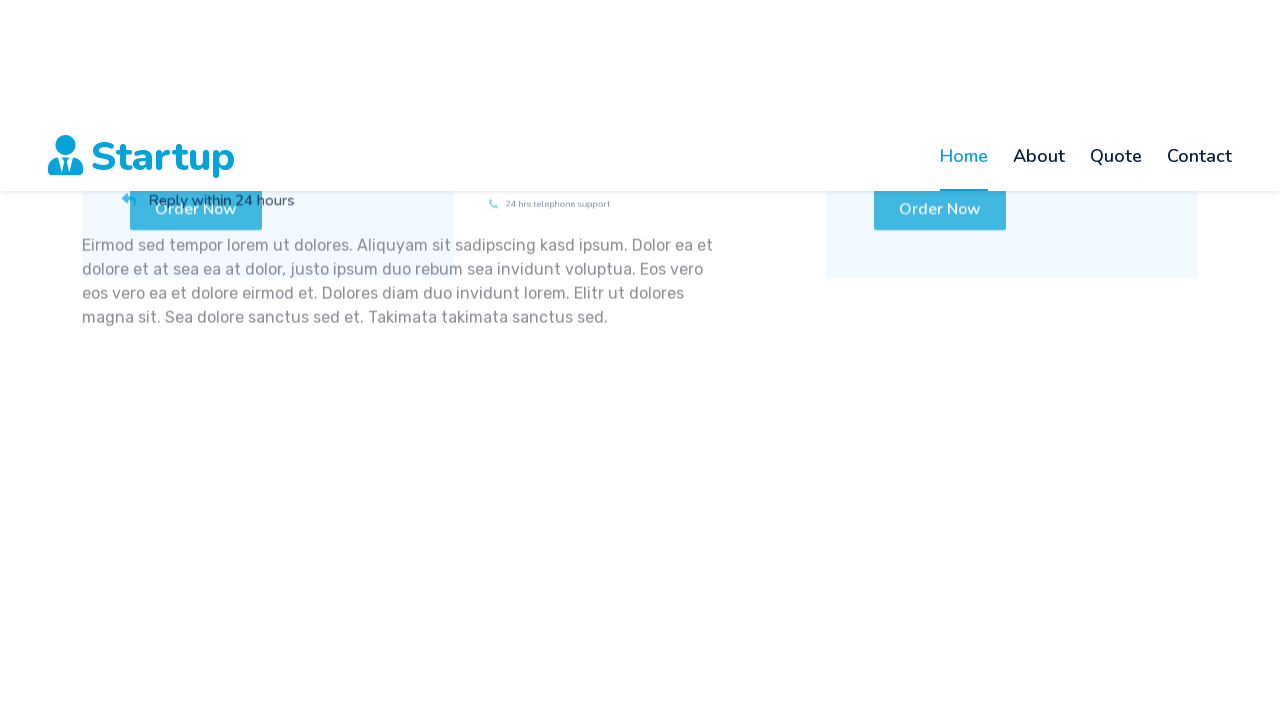

Selected 'A Service' from service dropdown on #service
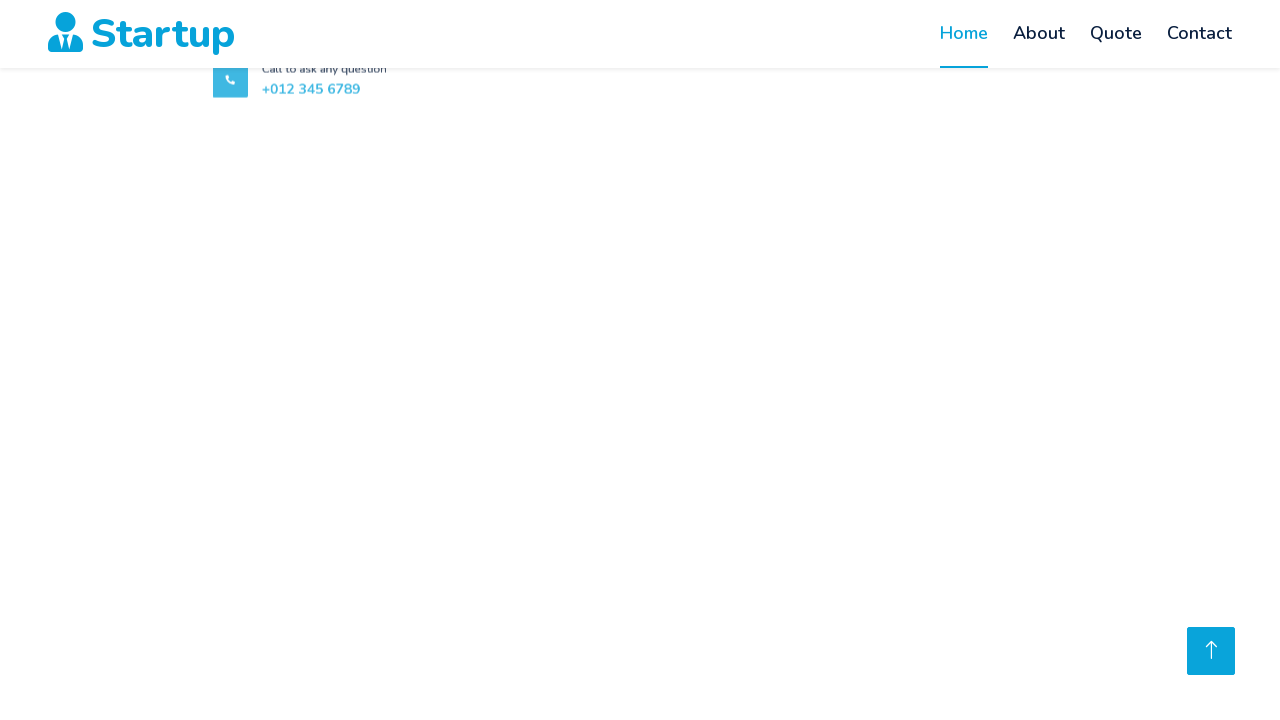

Checked Personal radio button at (929, 712) on #purposePersonal
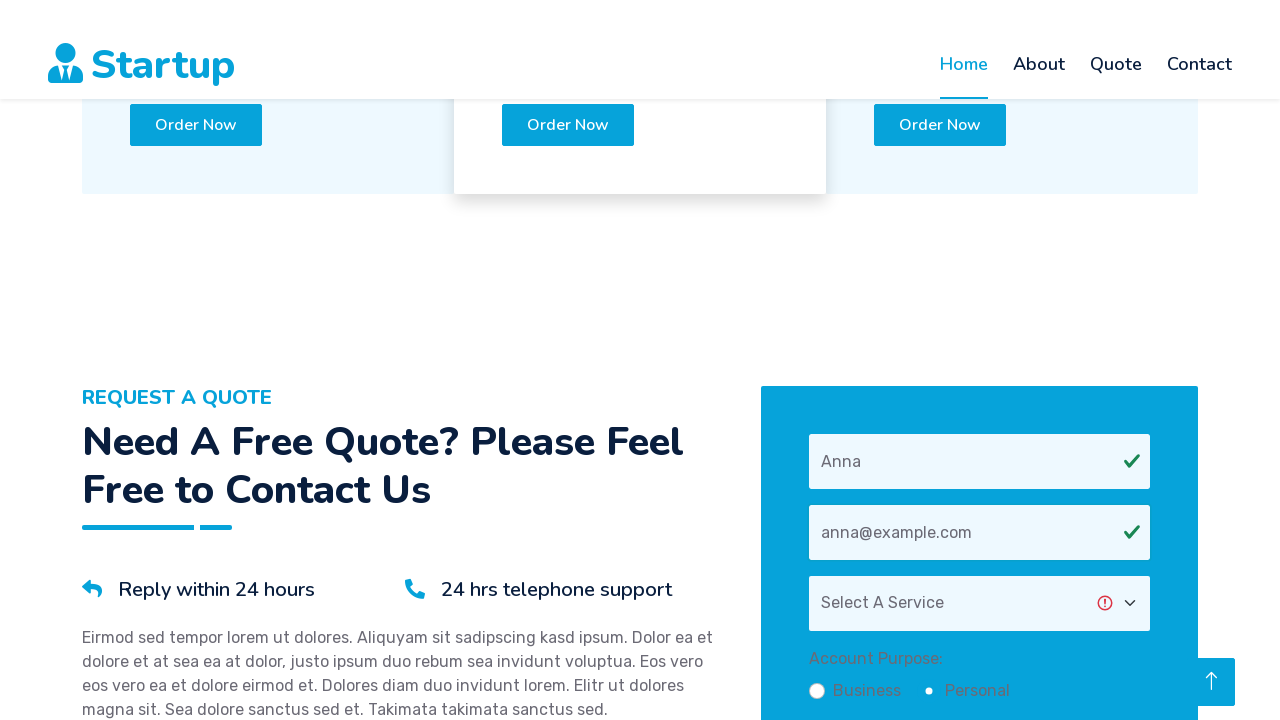

Checked 'Withdraw Cash' checkbox at (817, 434) on #withdrawCash
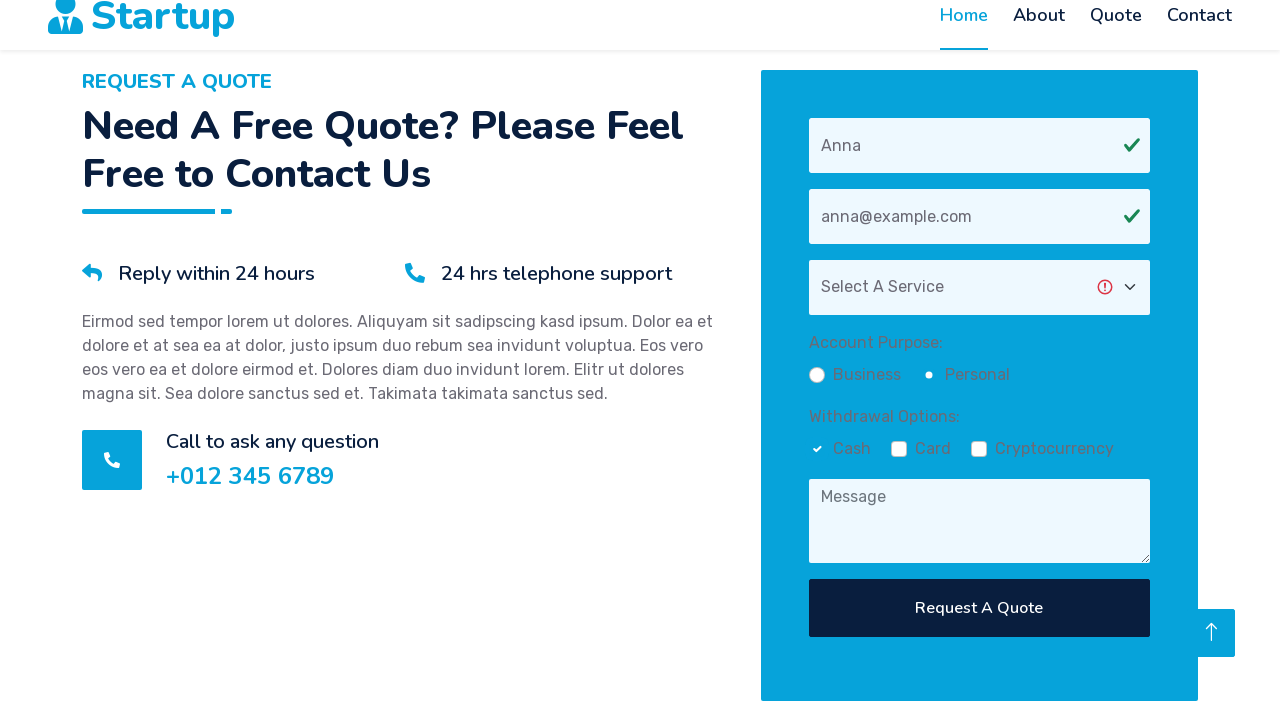

Checked 'Withdraw Card' checkbox at (899, 712) on #withdrawCard
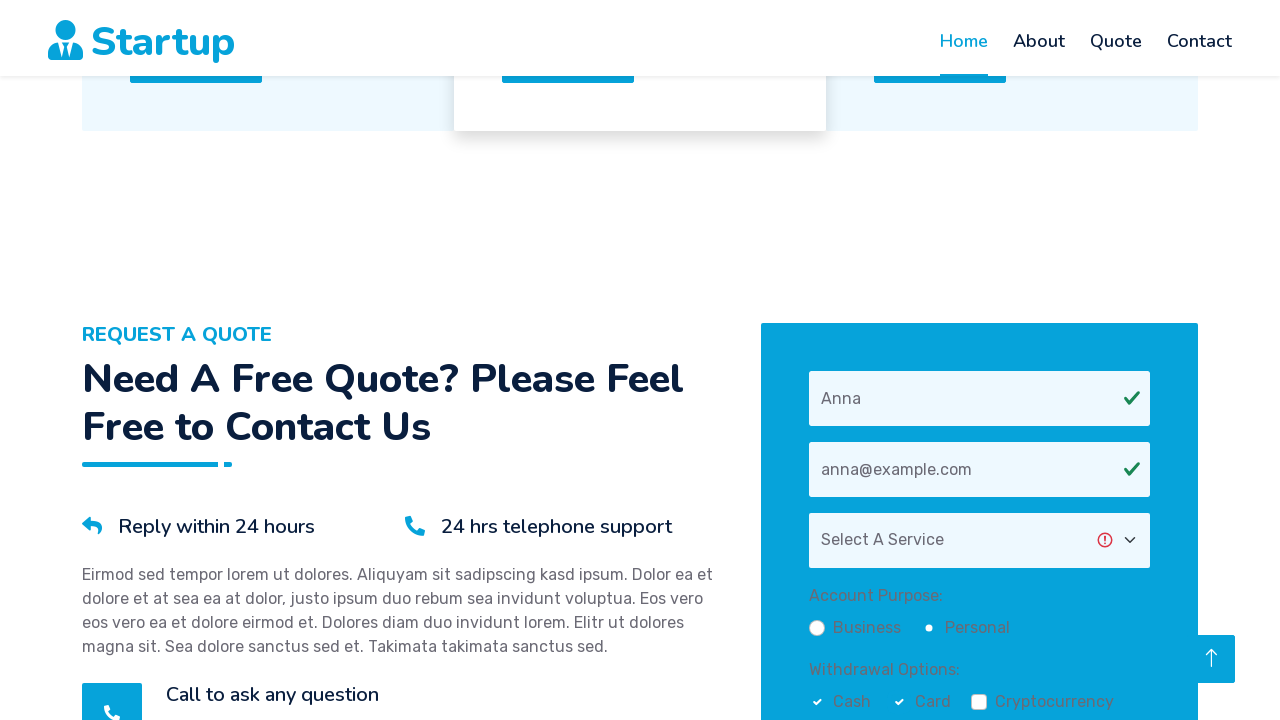

Checked 'Withdraw Crypto' checkbox at (979, 360) on #withdrawCrypto
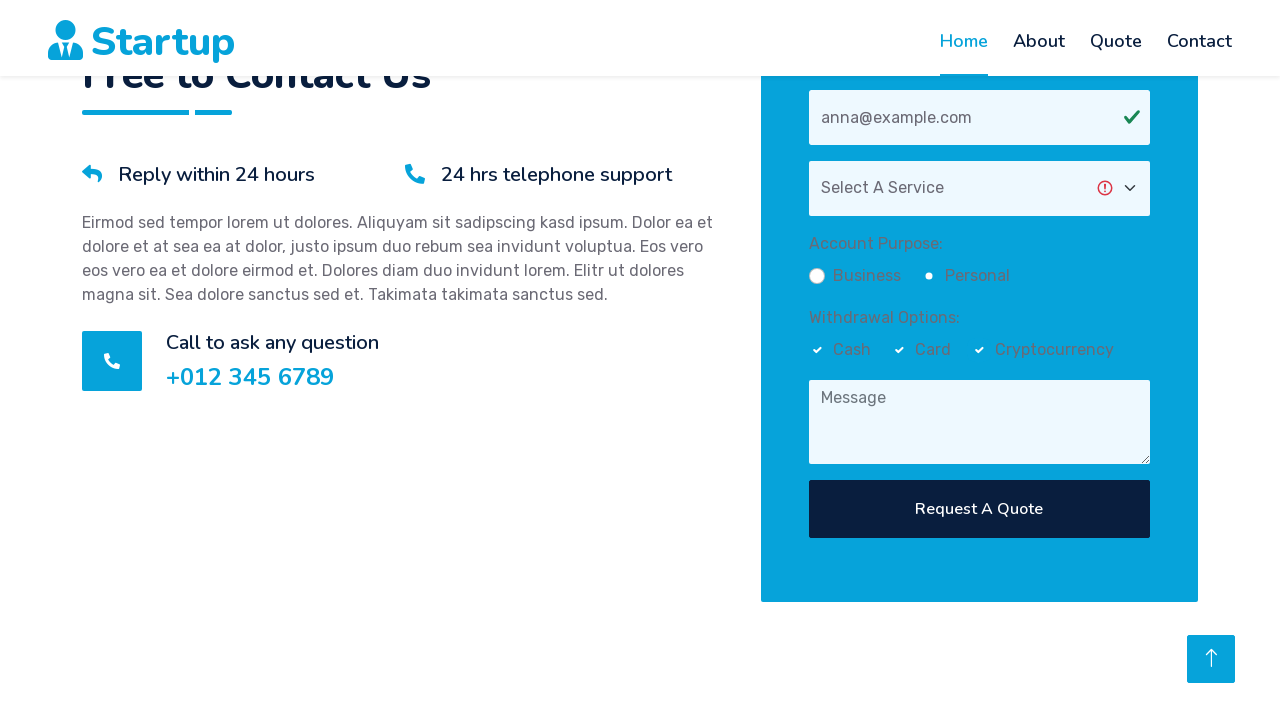

Filled message field with 'Test multiple withdrawal options' on #message
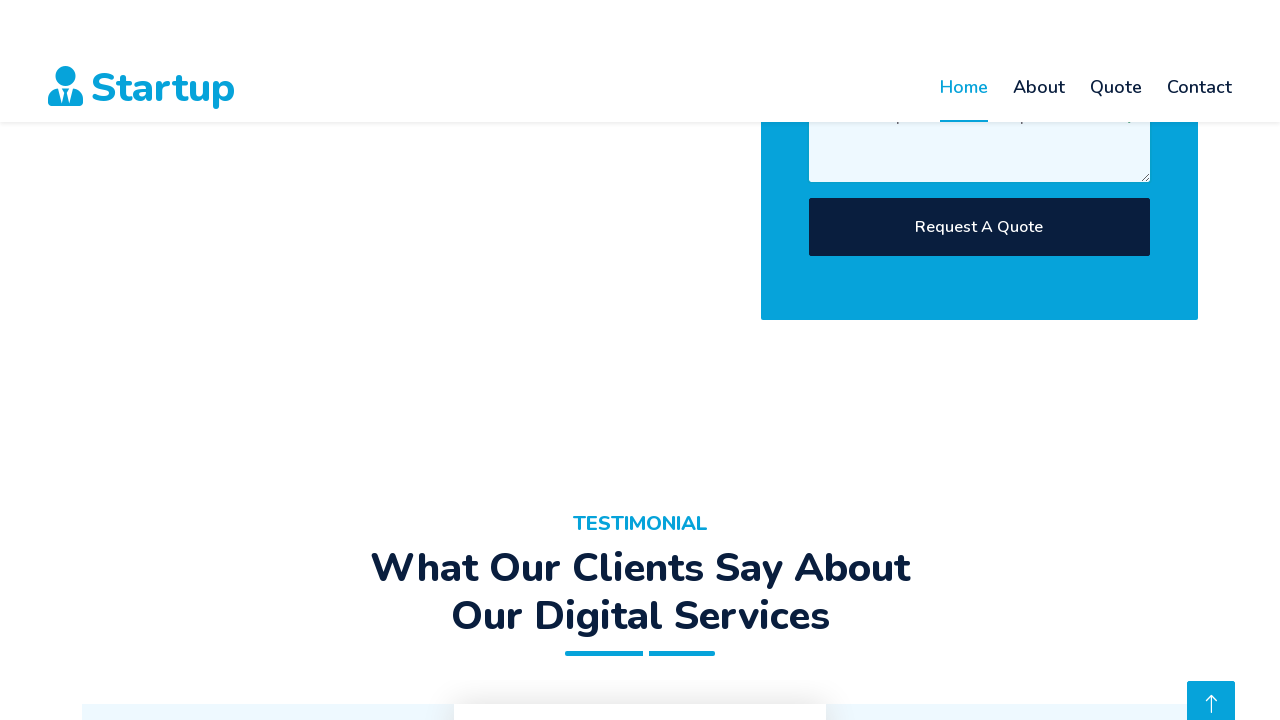

Clicked form submit button at (979, 167) on button[type="submit"]
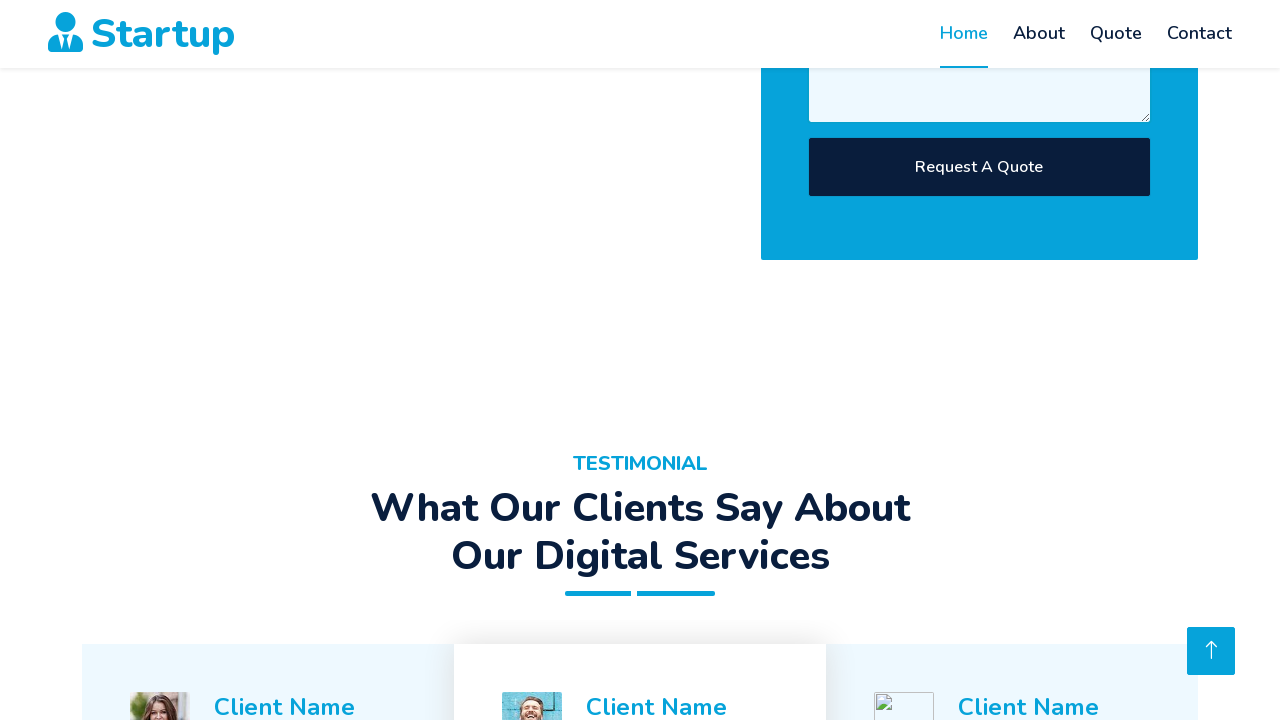

Waited 1 second for form processing
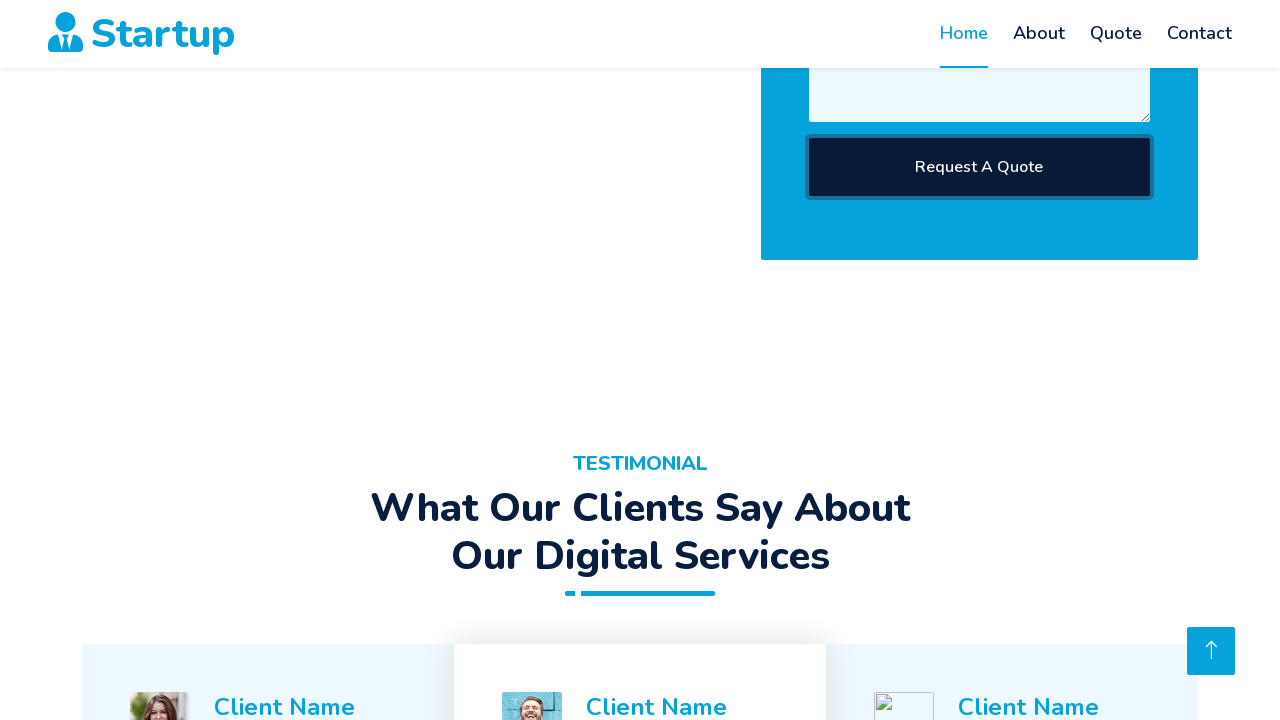

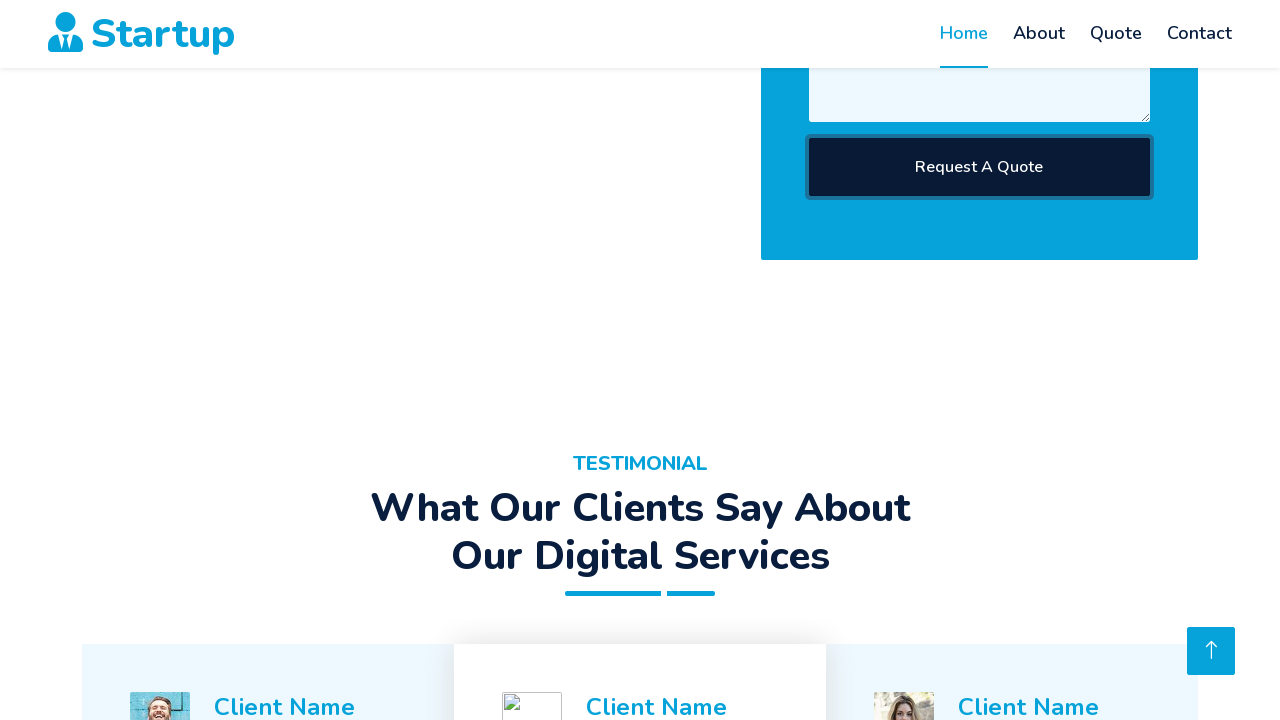